Tests window popup handling by clicking a button that opens multiple windows, then iterating through all windows to find and close only the Facebook window

Starting URL: https://www.lambdatest.com/selenium-playground/window-popup-modal-demo

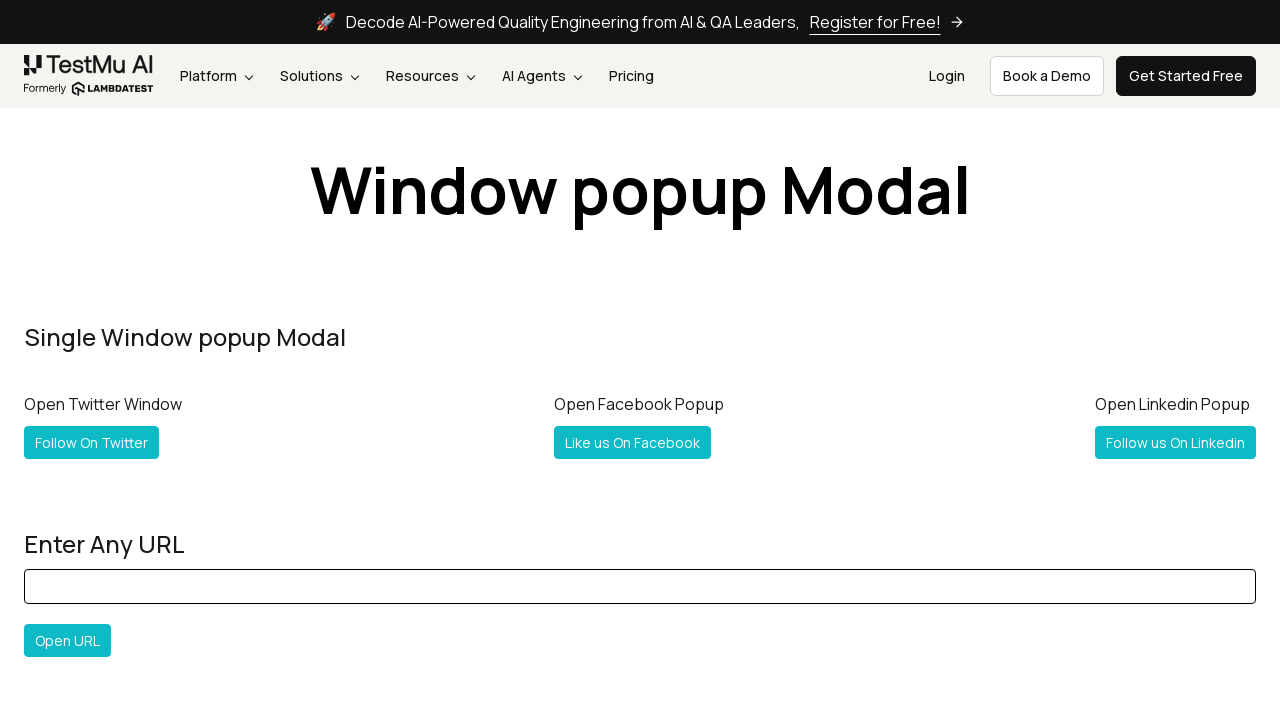

Clicked 'Follow All' button to open multiple popup windows at (65, 360) on #followall
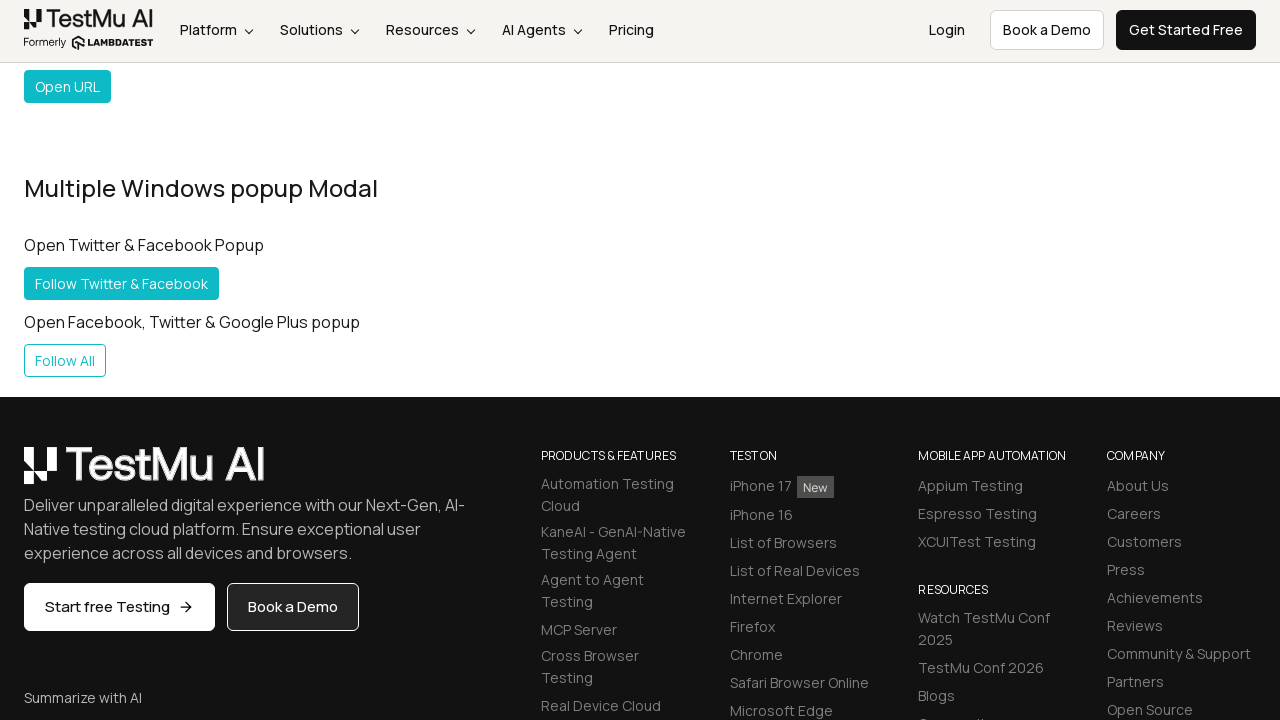

Waited 3 seconds for popup windows to open
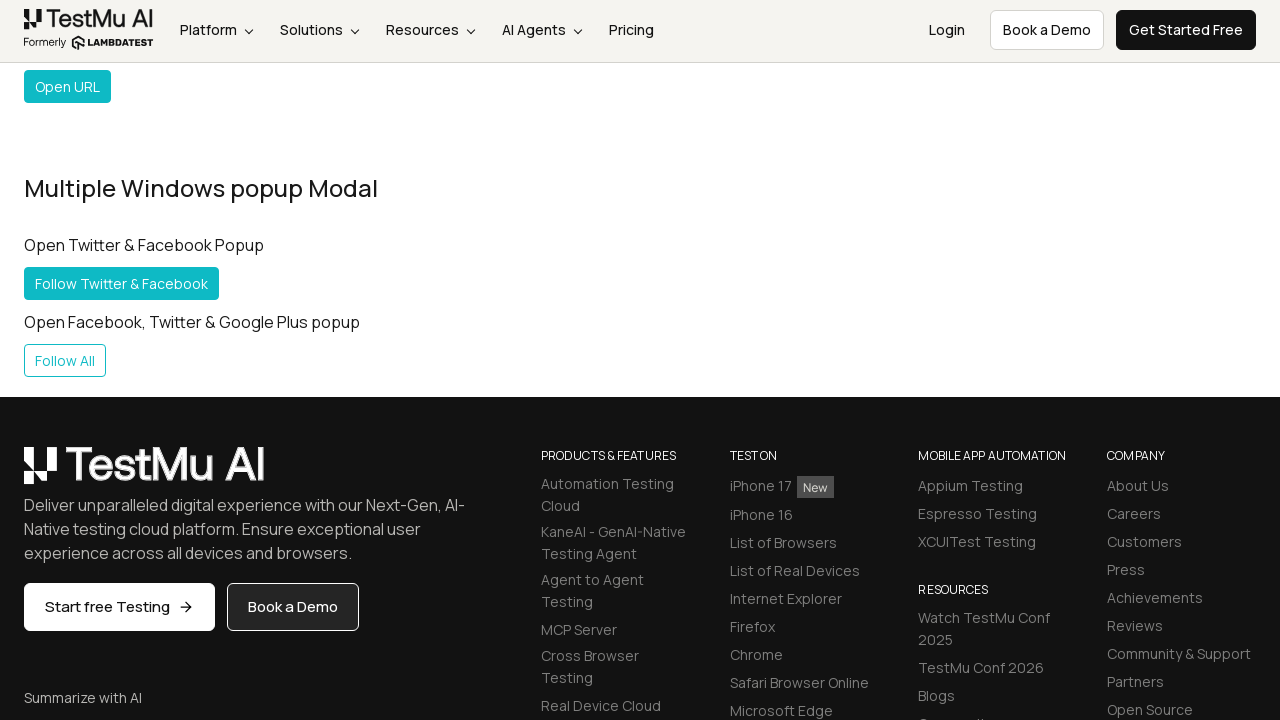

Retrieved all open pages from context
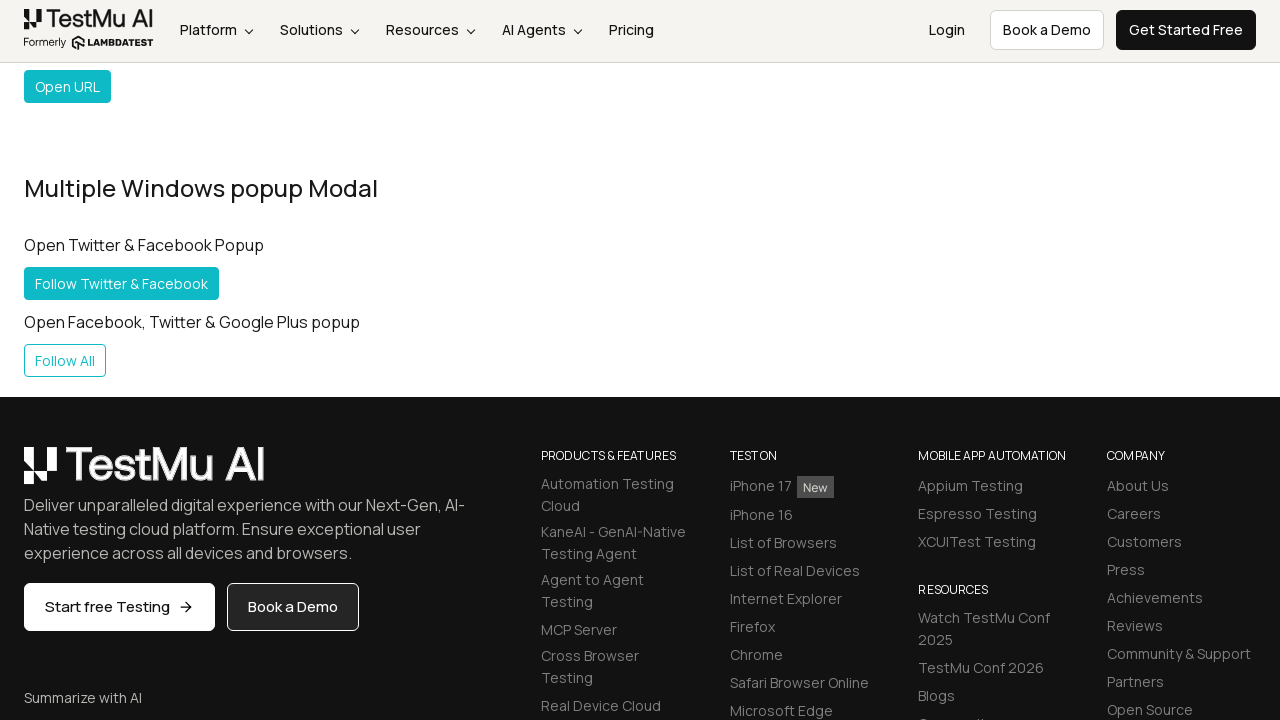

Retrieved title of popup page: 'Selenium Grid Online | Run Selenium Test On Cloud'
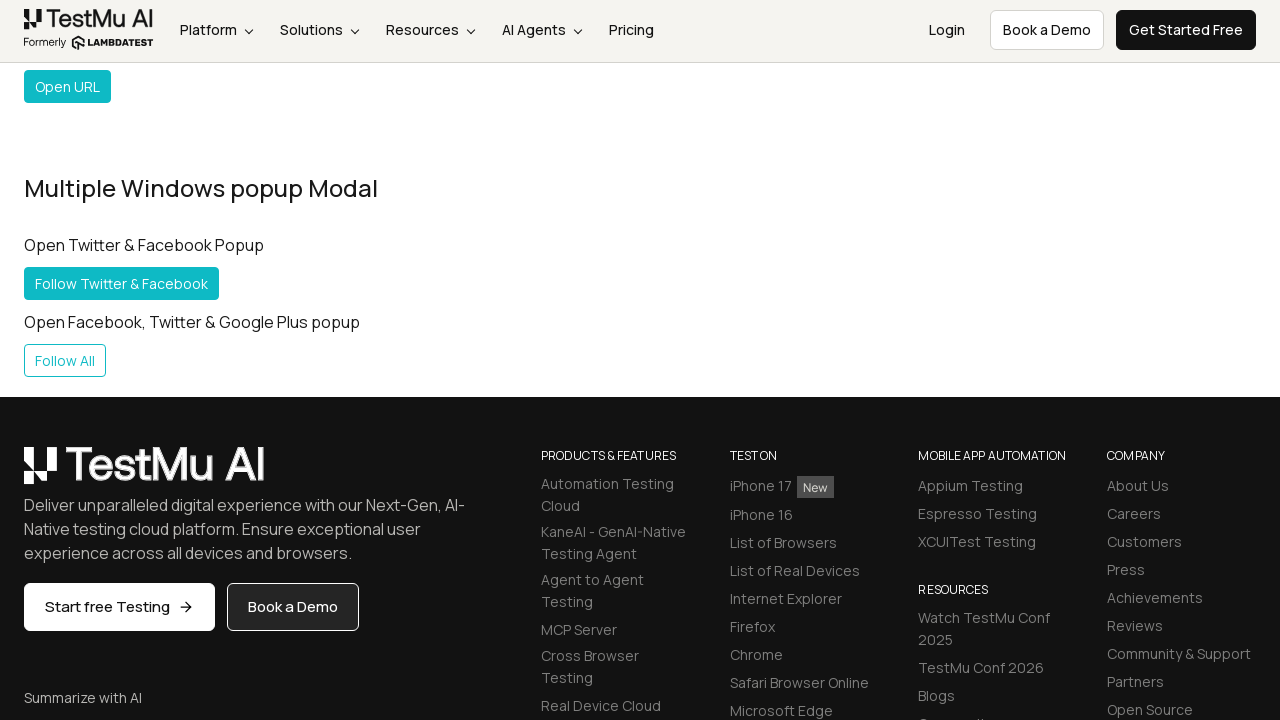

Retrieved title of popup page: ''
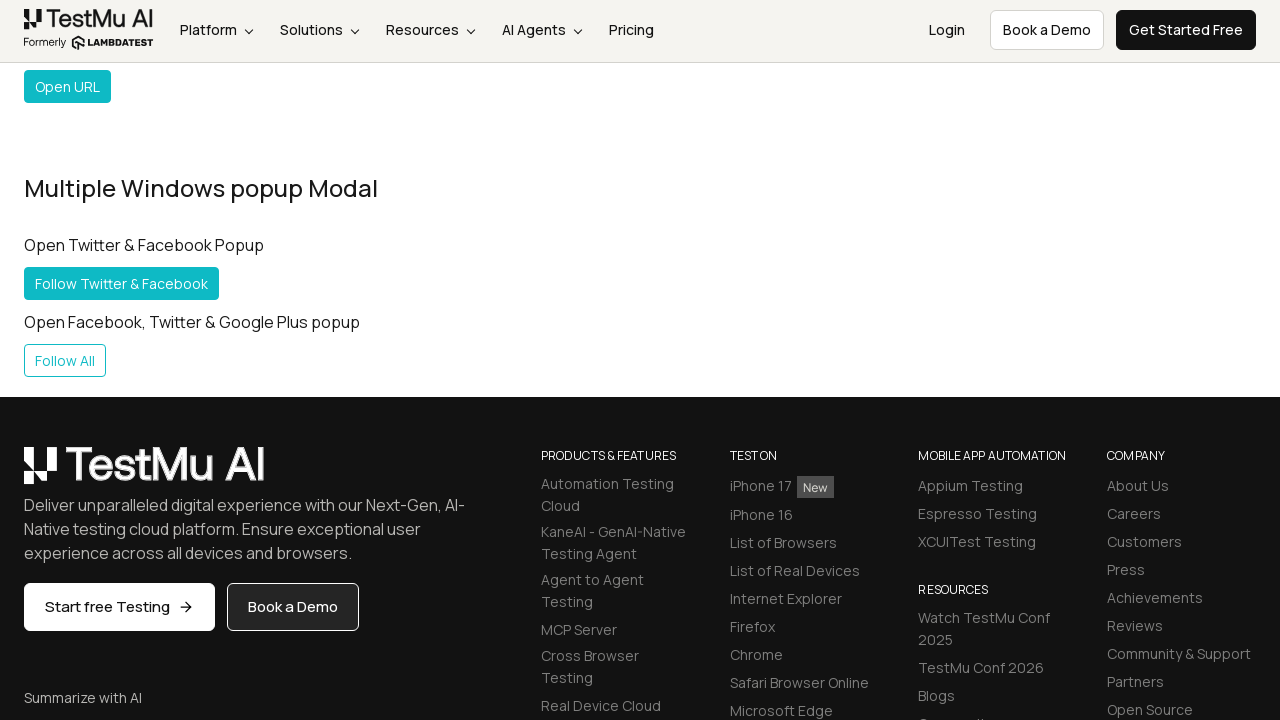

Retrieved title of popup page: ''
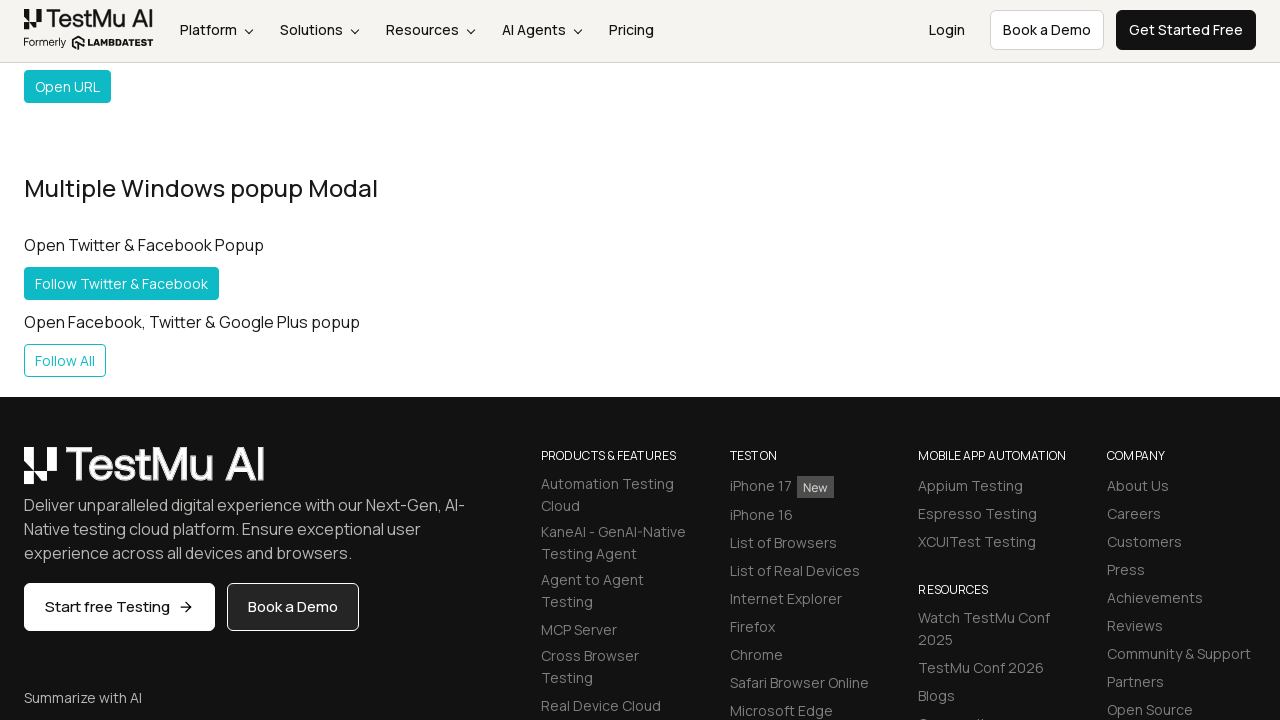

Retrieved title of popup page: 'TestMu AI (Formerly LambdaTest) - AI Powered Testing Tool | AI Testing Agents On Cloud'
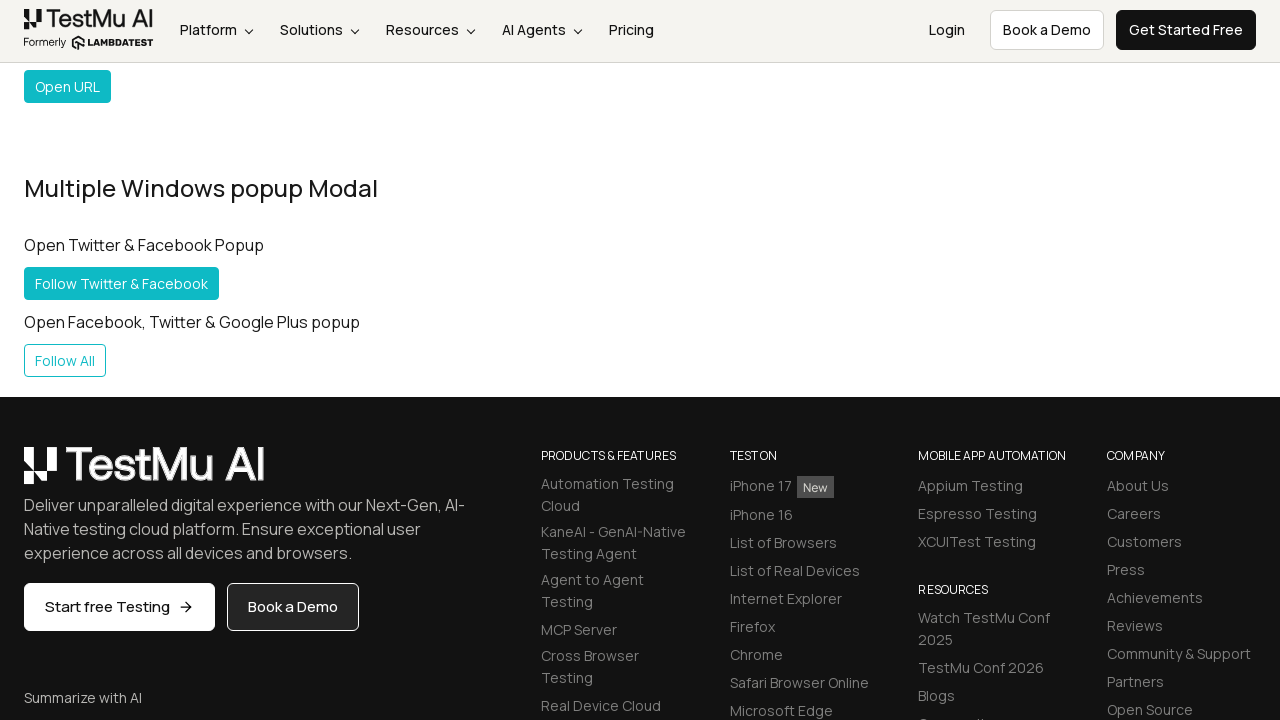

Waited 2 seconds to observe the result after closing Facebook window
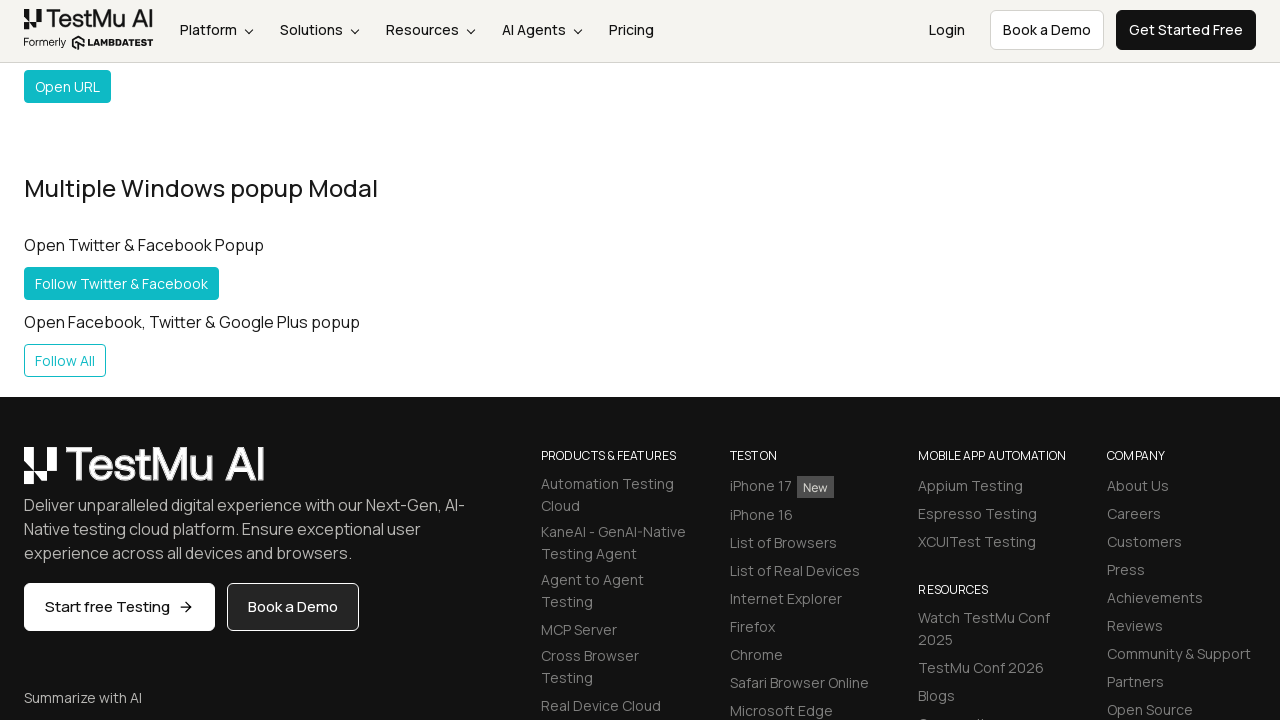

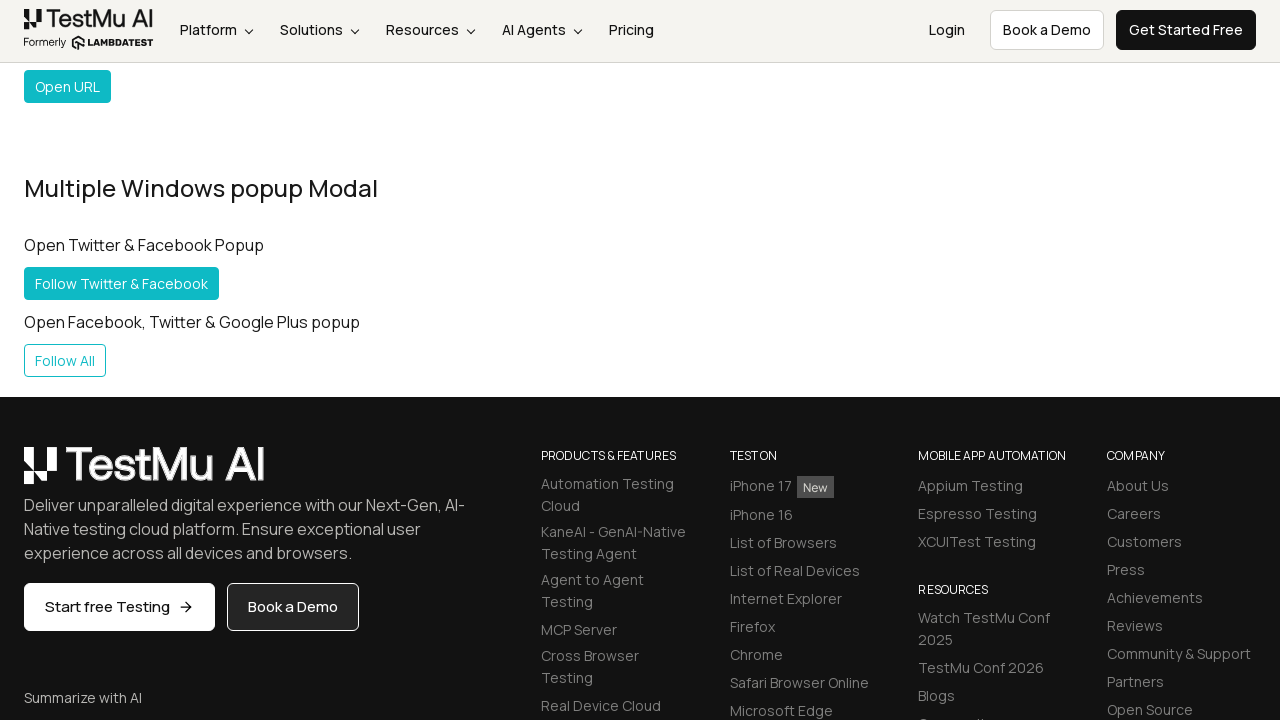